Tests confirm alert handling by triggering a confirm dialog and accepting it

Starting URL: https://rahulshettyacademy.com/AutomationPractice/

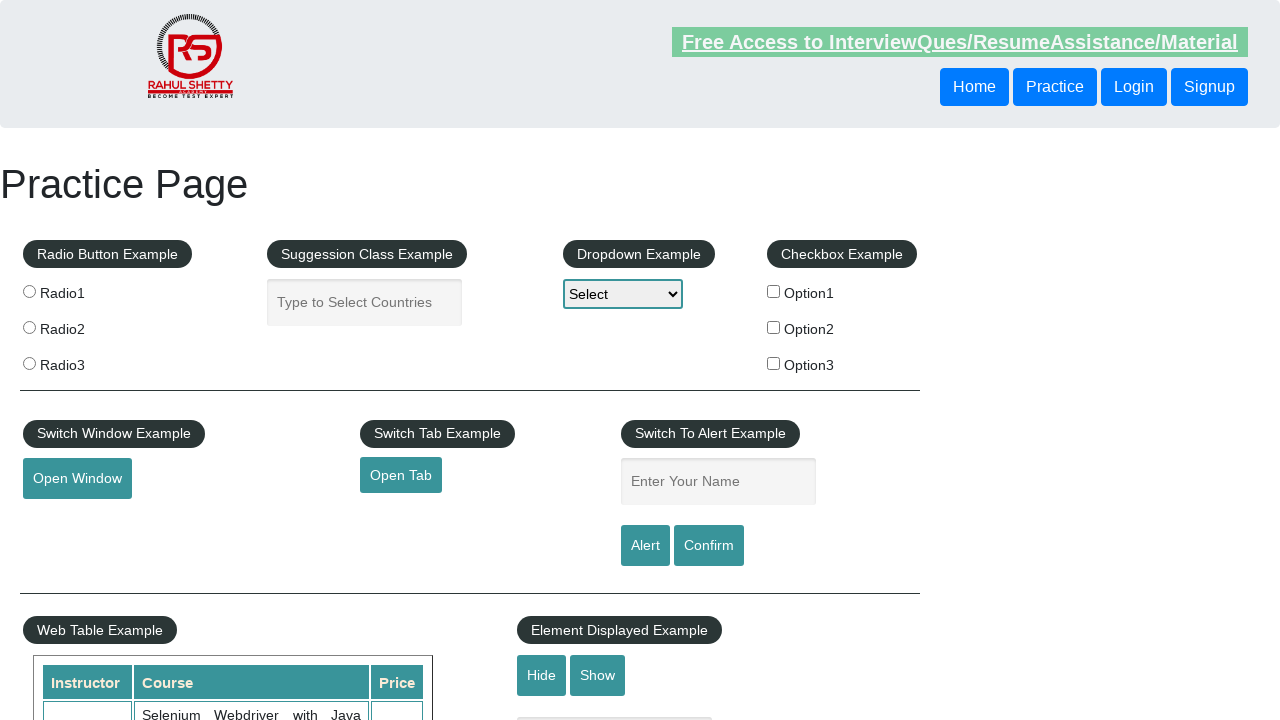

Set up dialog handler to accept confirm dialogs
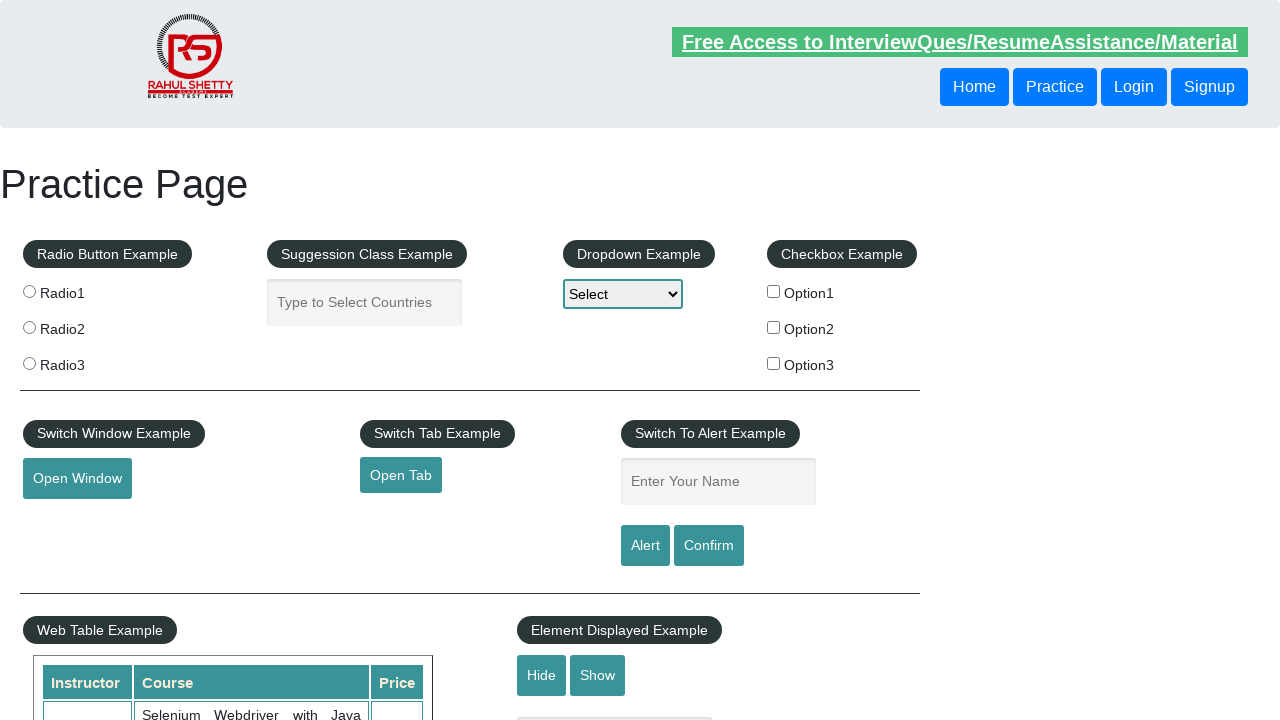

Clicked confirm button to trigger confirm dialog at (709, 546) on xpath=//*[@id='confirmbtn']
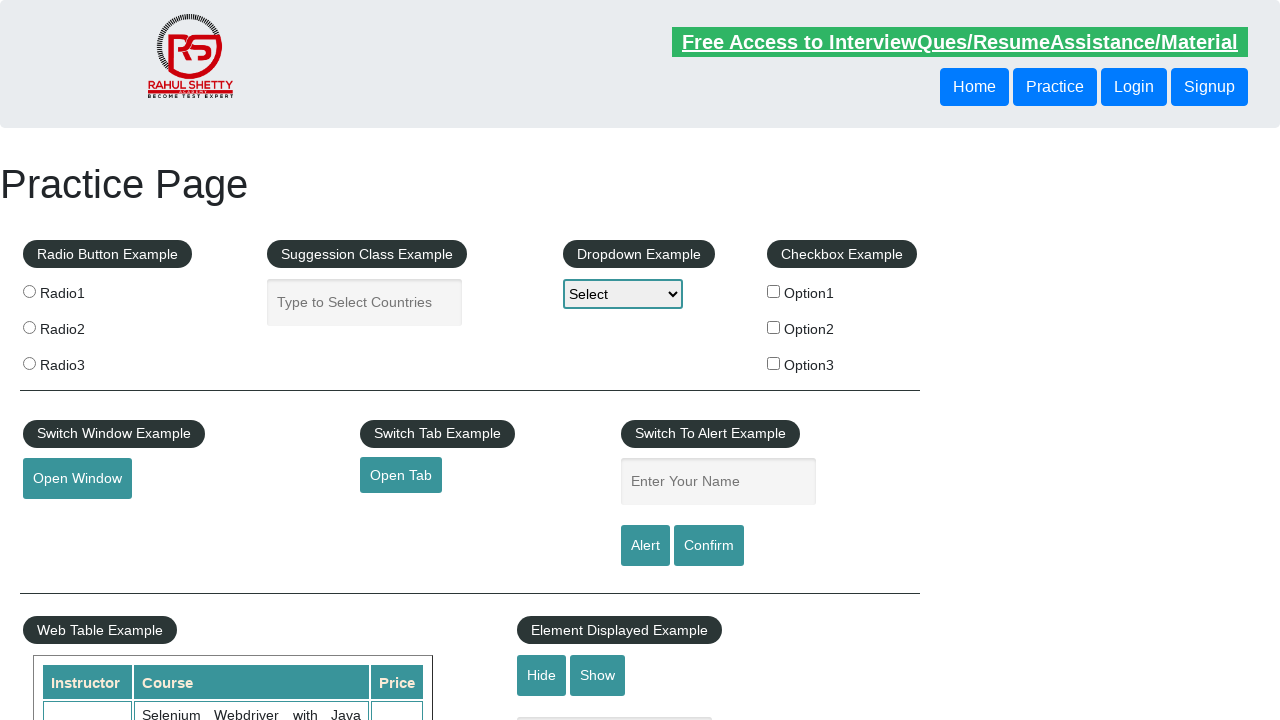

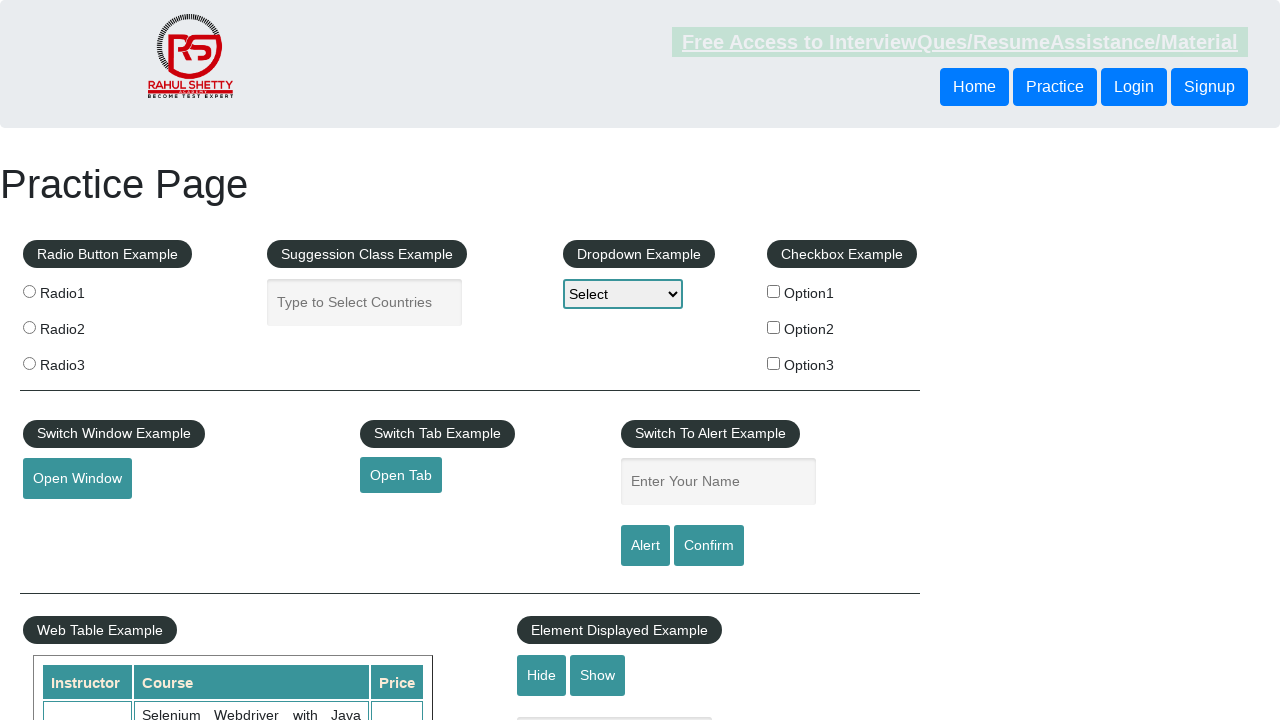